Tests clicking a rendered button and waiting for the finish element to be rendered on the page

Starting URL: https://dgotlieb.github.io/Selenium/synchronization.html

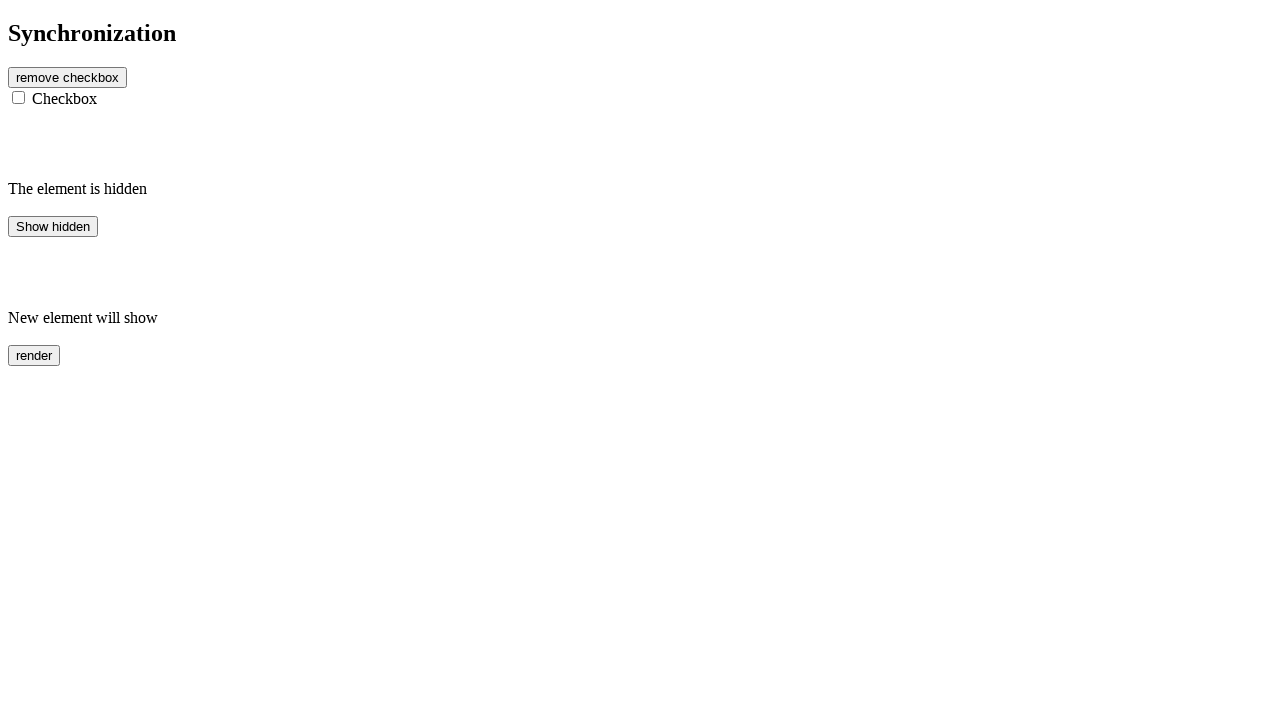

Navigated to synchronization test page
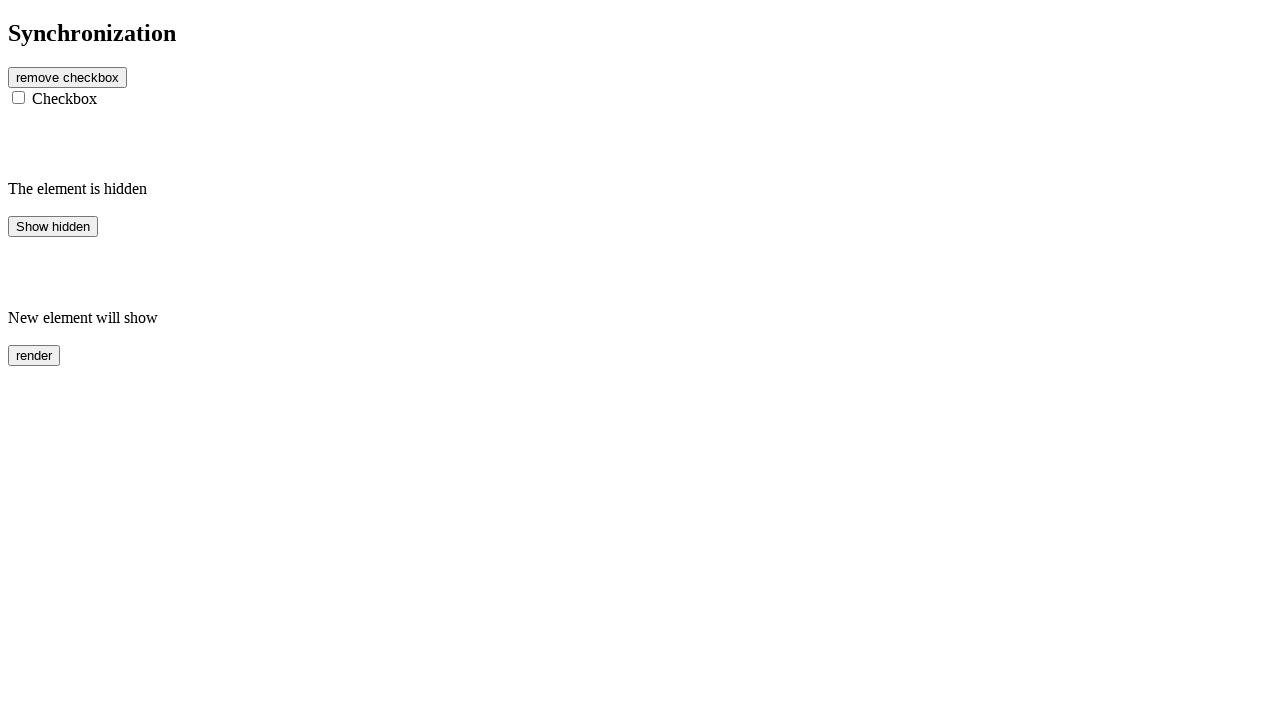

Clicked the rendered button at (34, 355) on #rendered
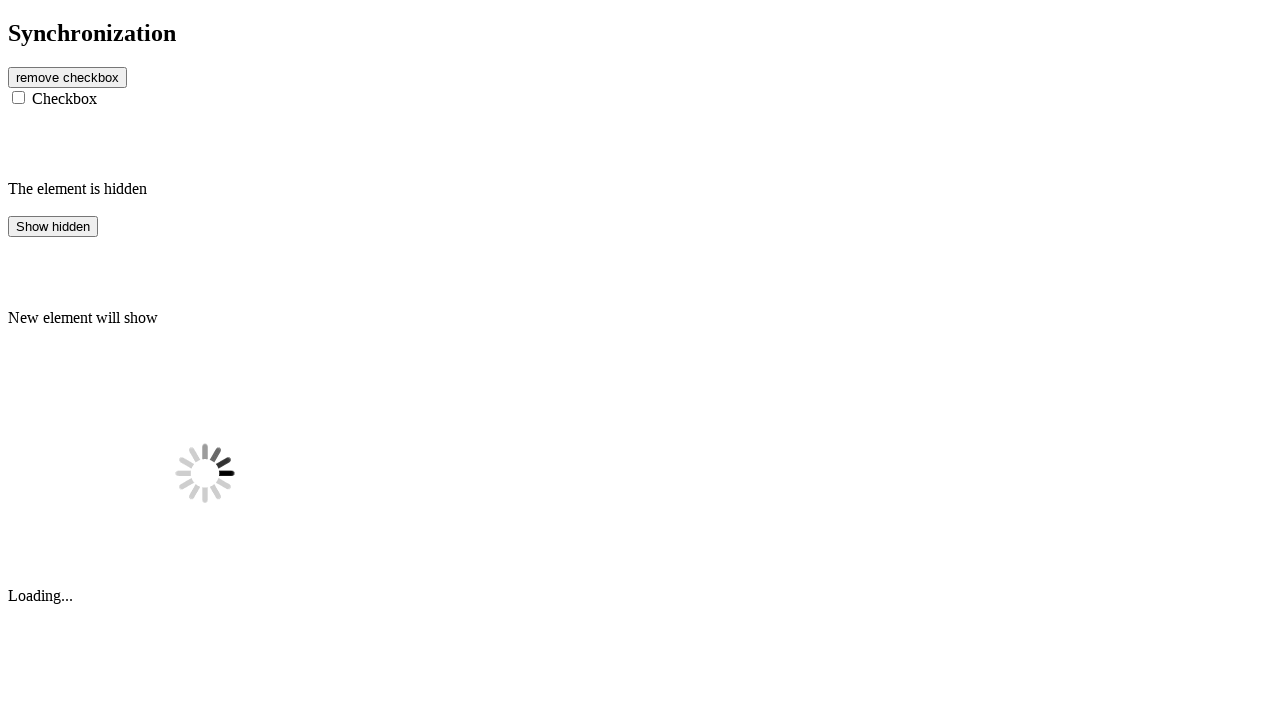

Finish element rendered on page
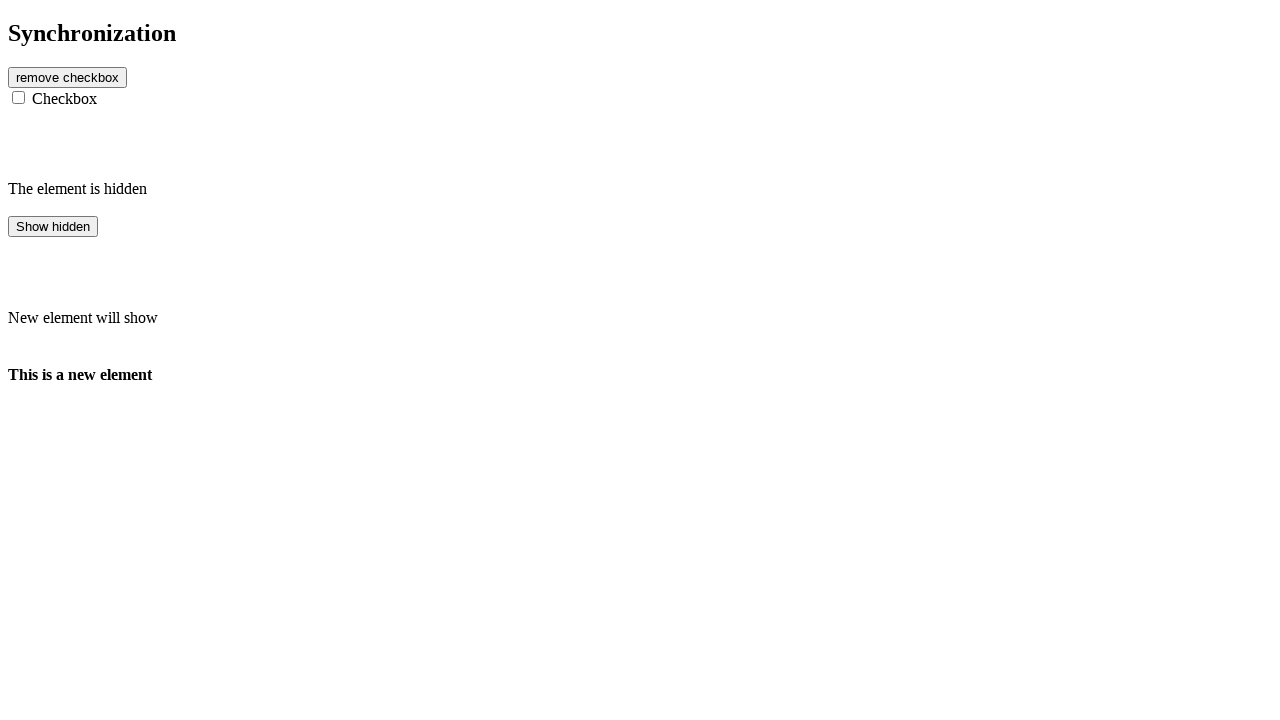

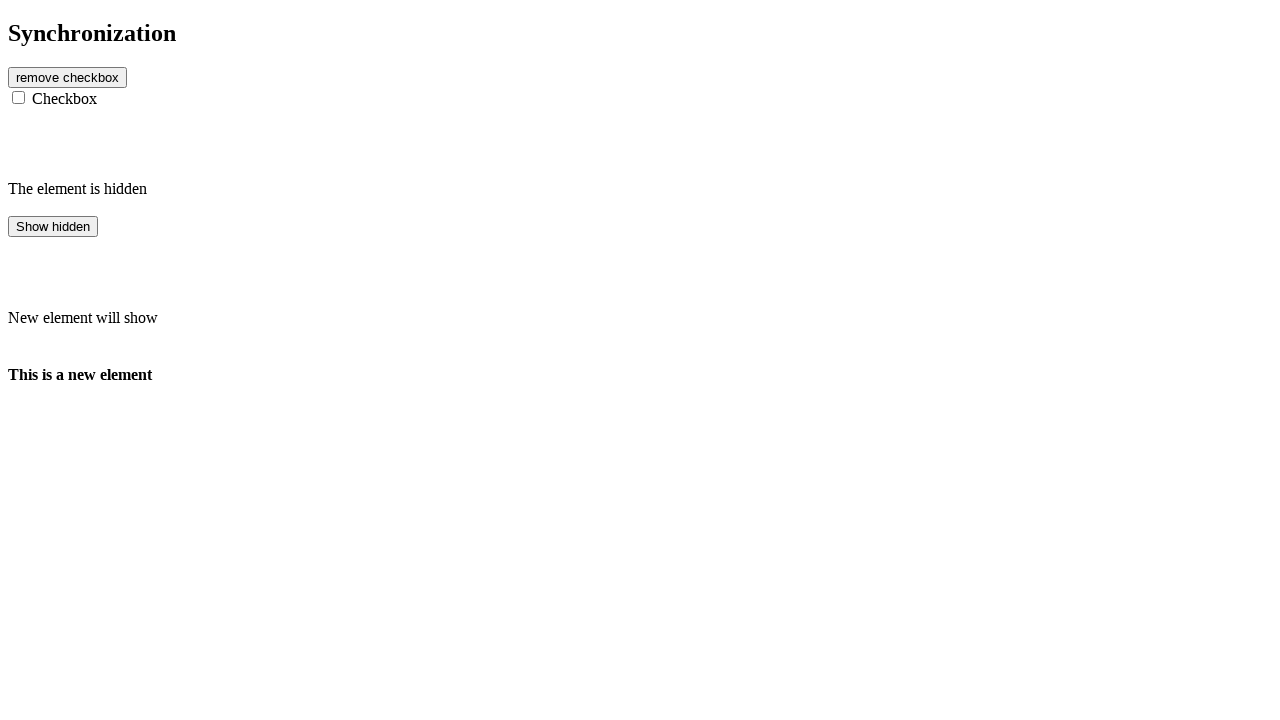